Tests checkbox selection by checking "Check 3" and "Check 4" checkboxes

Starting URL: https://antoniotrindade.com.br/treinoautomacao/elementsweb.html

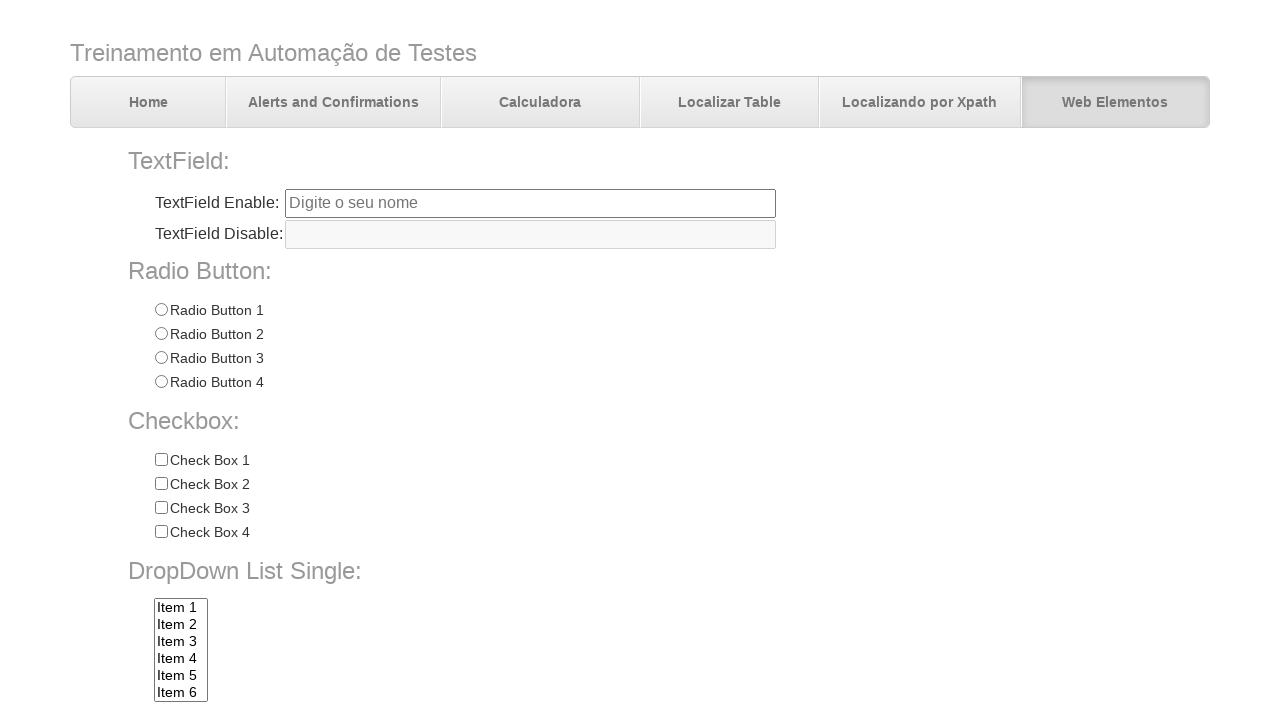

Navigated to checkbox selection test page
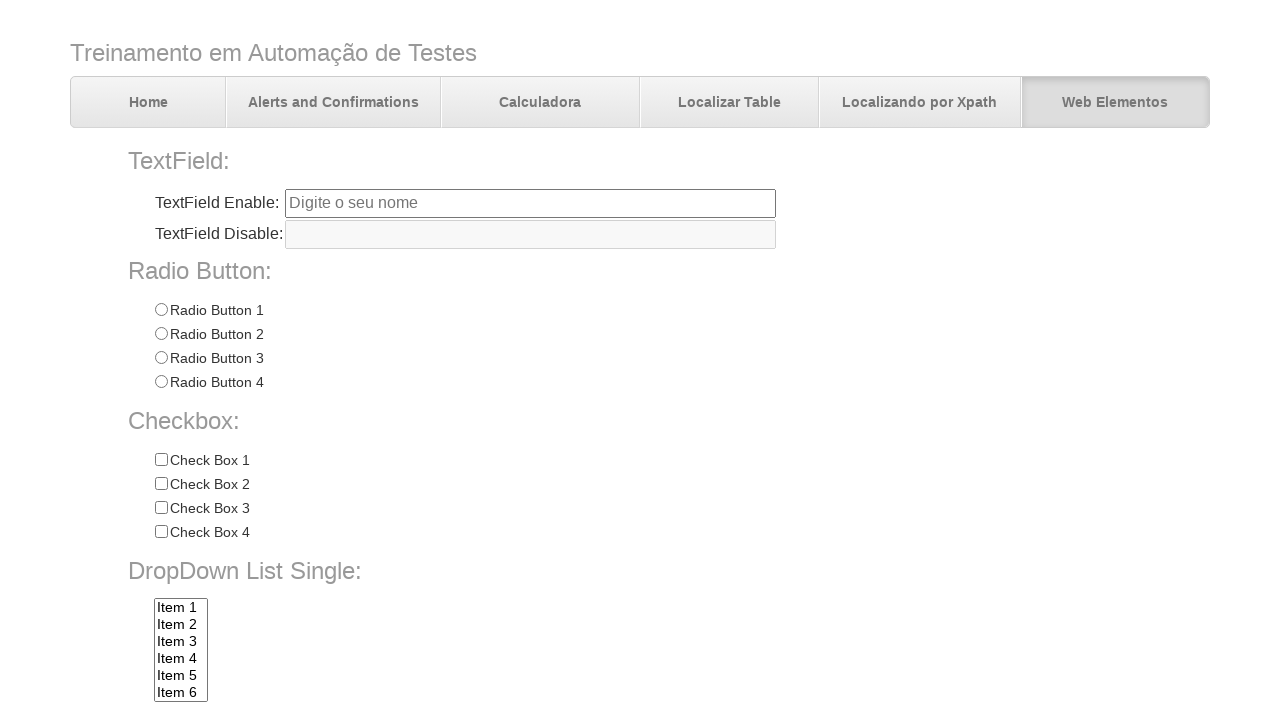

Clicked 'Check 3' checkbox at (161, 508) on input[name='chkbox'][value='Check 3']
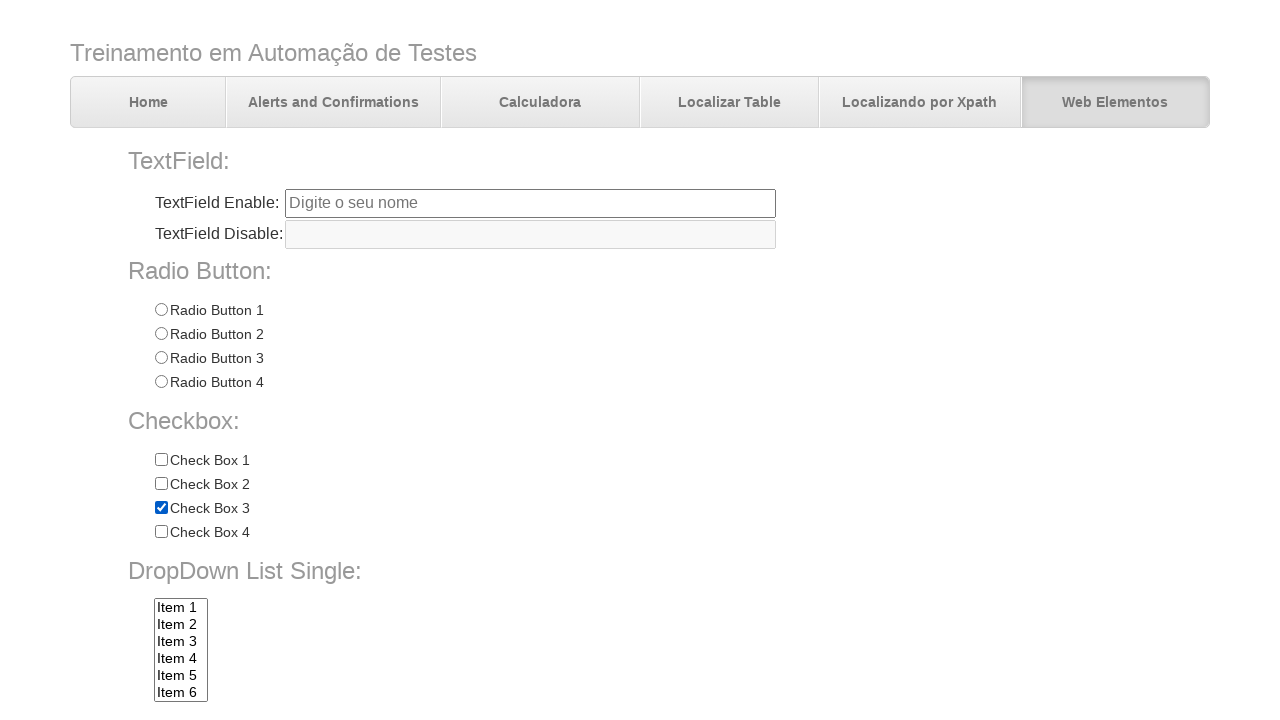

Clicked 'Check 4' checkbox at (161, 532) on input[name='chkbox'][value='Check 4']
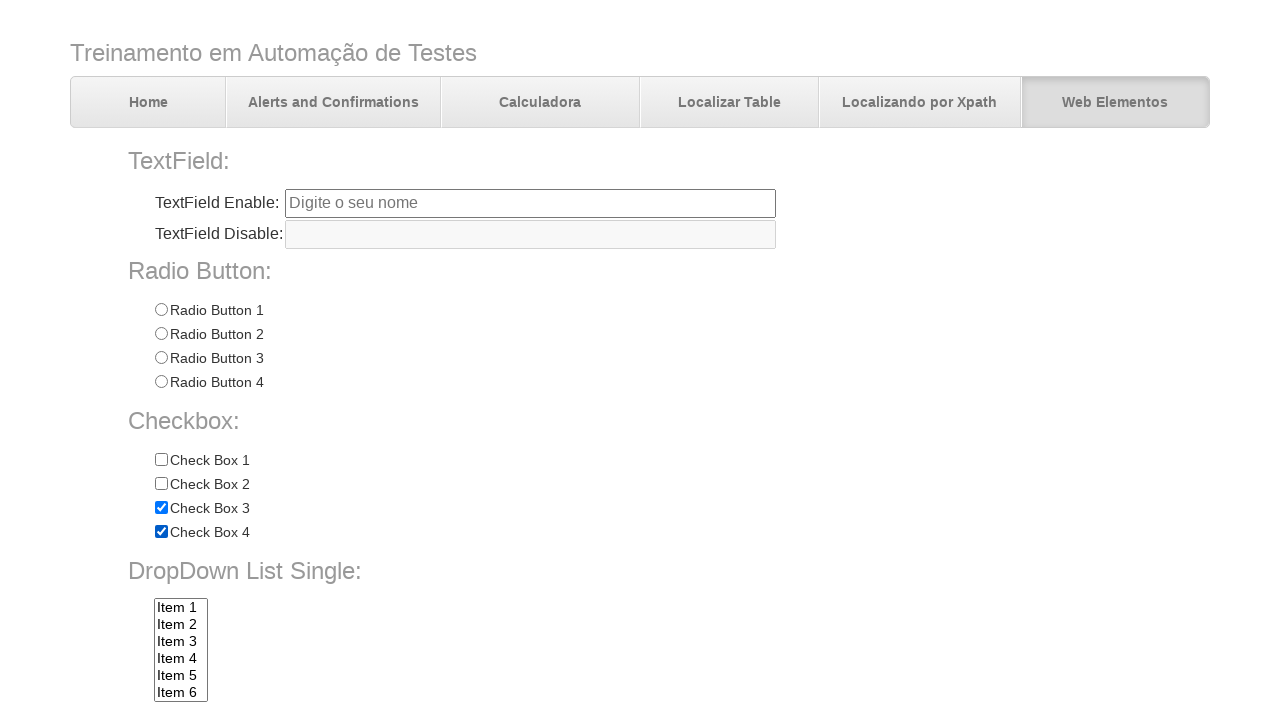

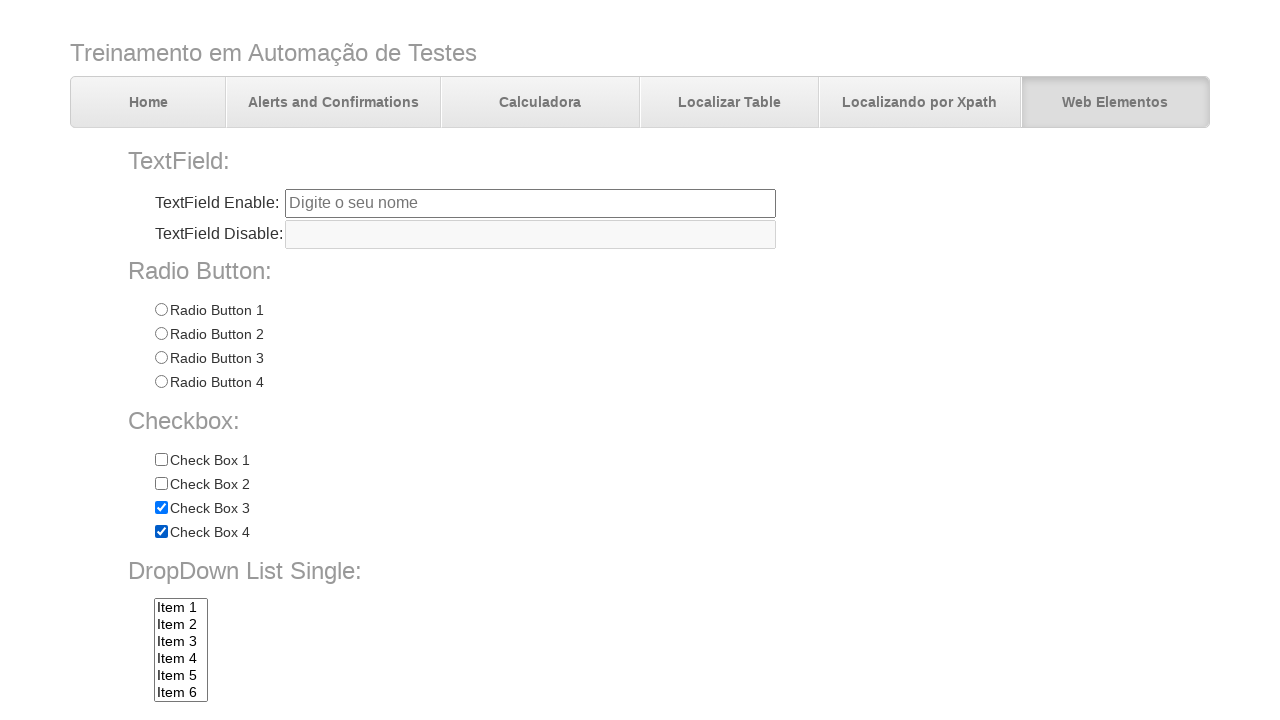